Tests JavaScript confirmation alert handling by clicking a button that triggers an alert, then accepting the alert dialog

Starting URL: http://www.tizag.com/javascriptT/javascriptalert.php

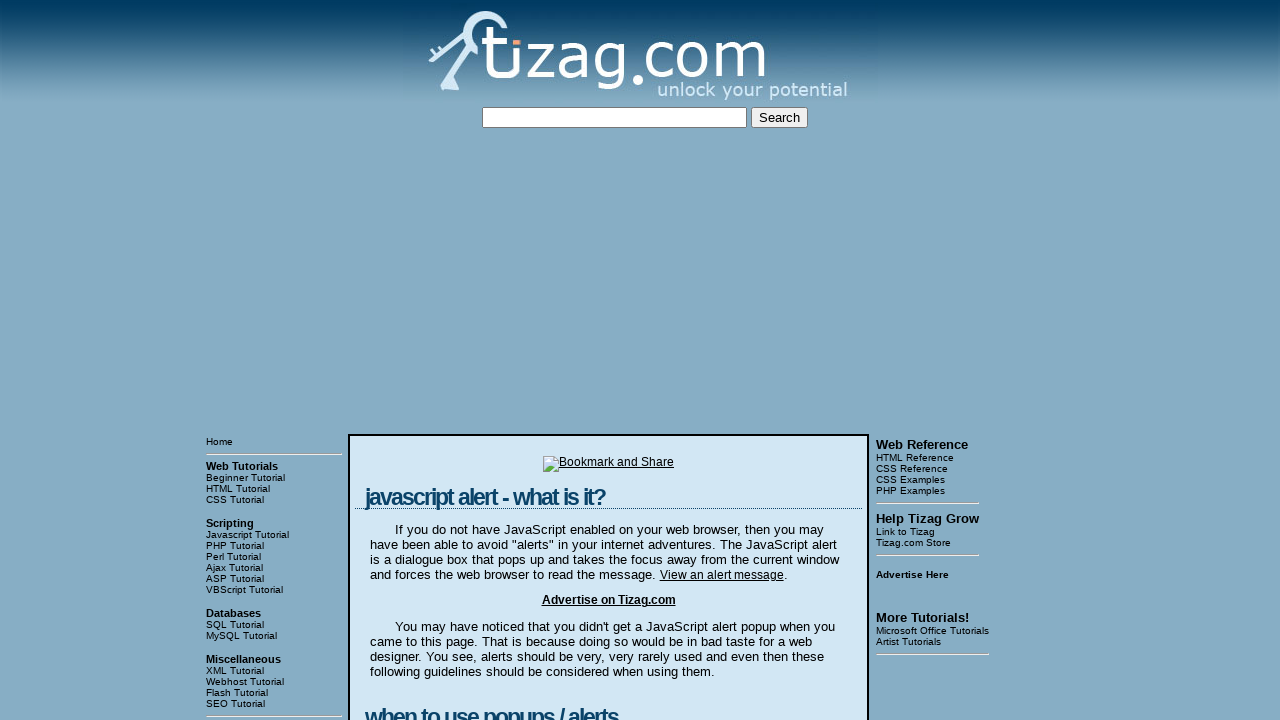

Set up dialog handler to accept confirmation alerts
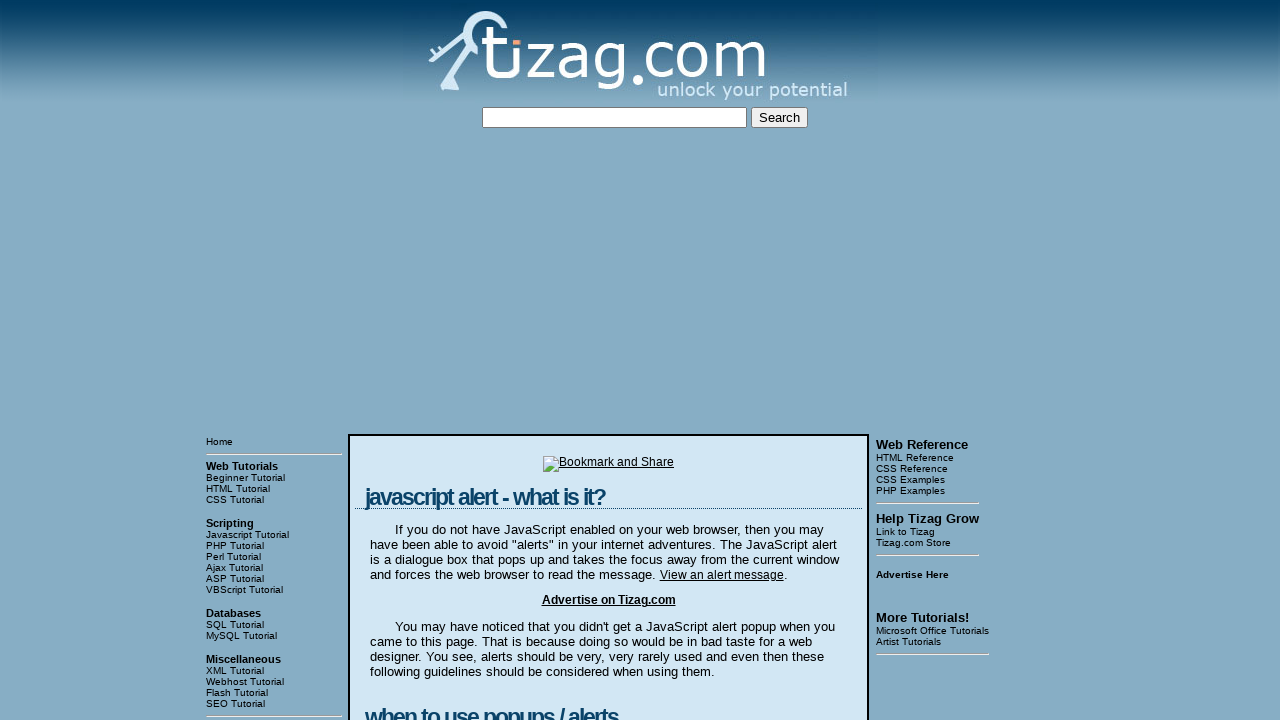

Clicked the Confirmation Alert button, triggering JavaScript alert at (428, 361) on input[value='Confirmation Alert']
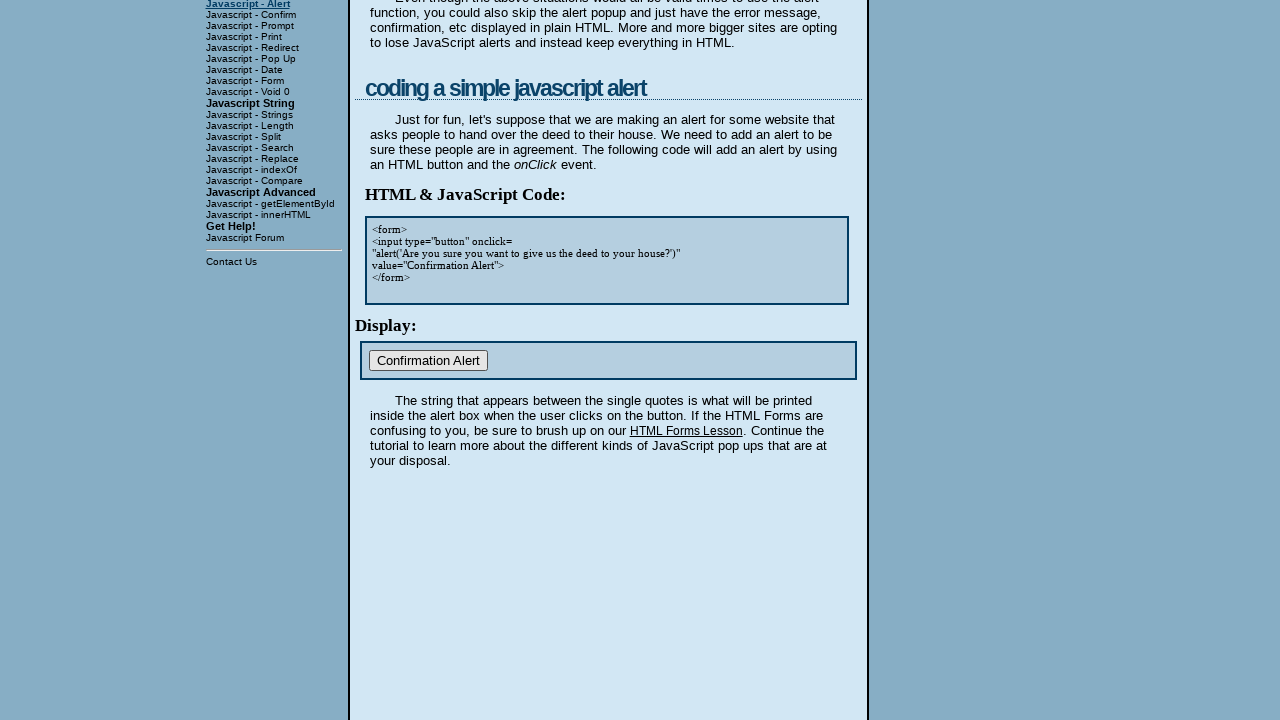

Waited 500ms for dialog to be processed
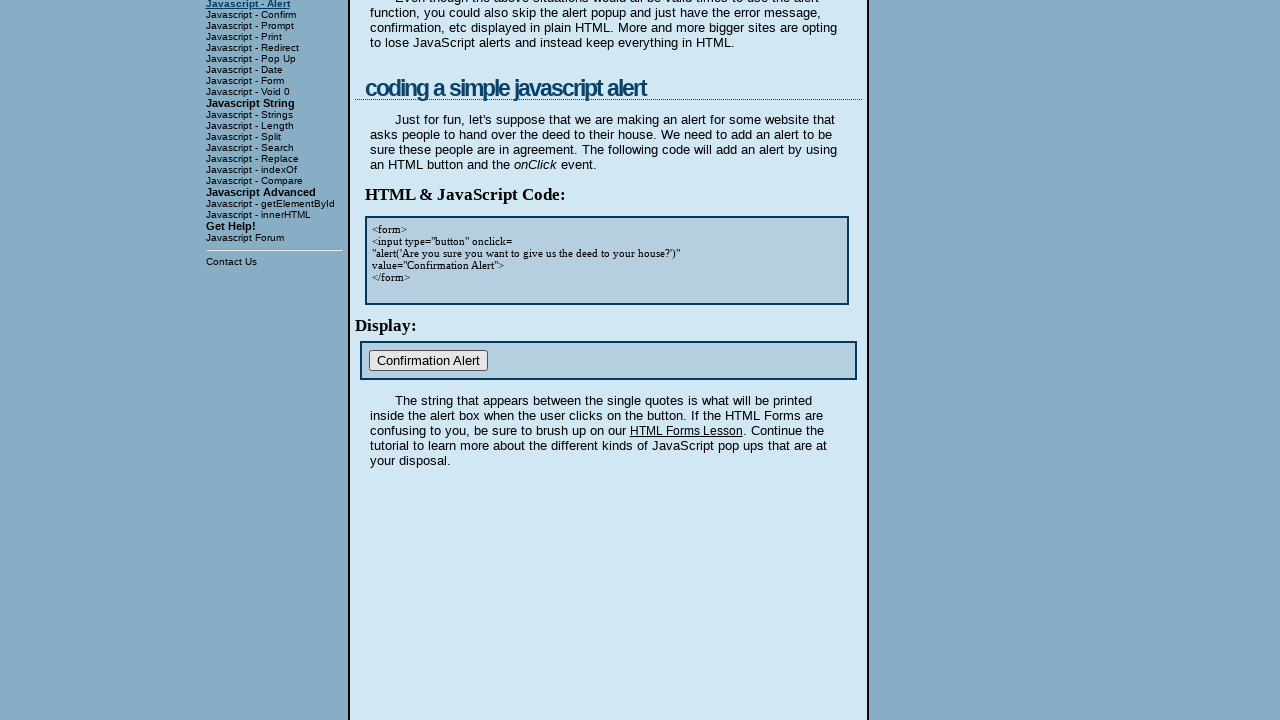

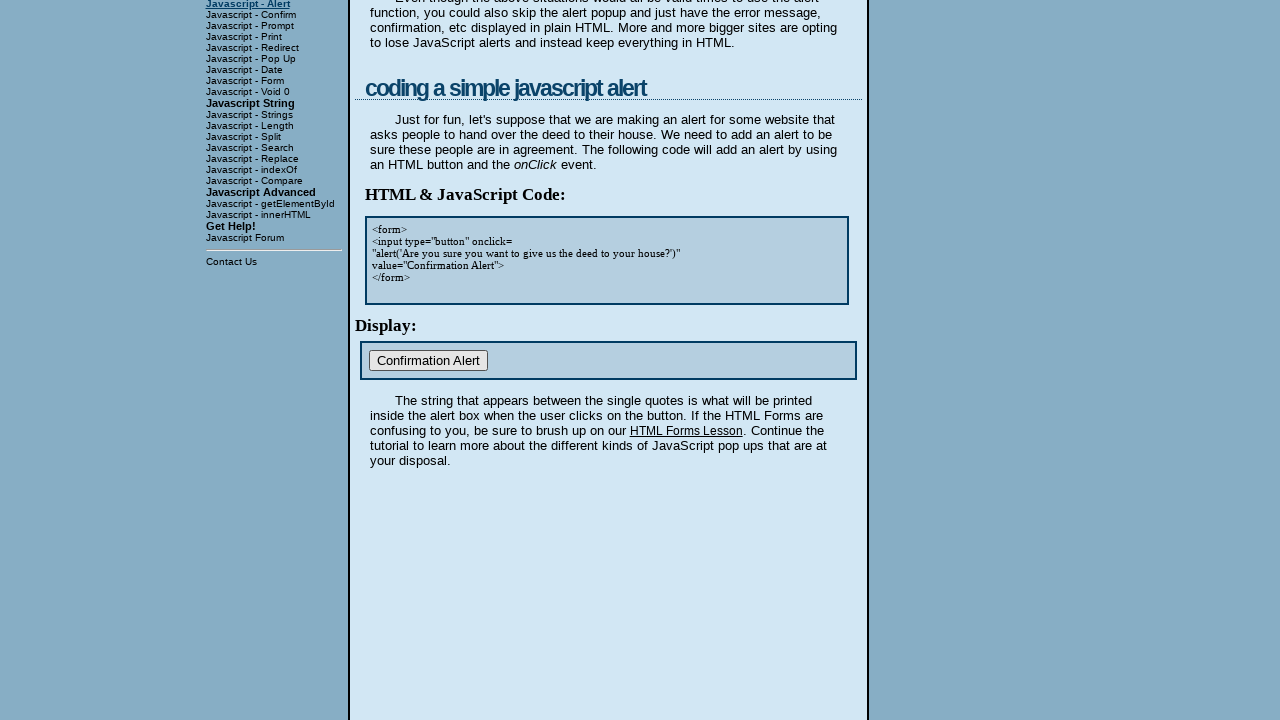